Tests an e-commerce shopping cart by adding multiple items to cart, proceeding to checkout, and applying a promo code

Starting URL: https://rahulshettyacademy.com/seleniumPractise/

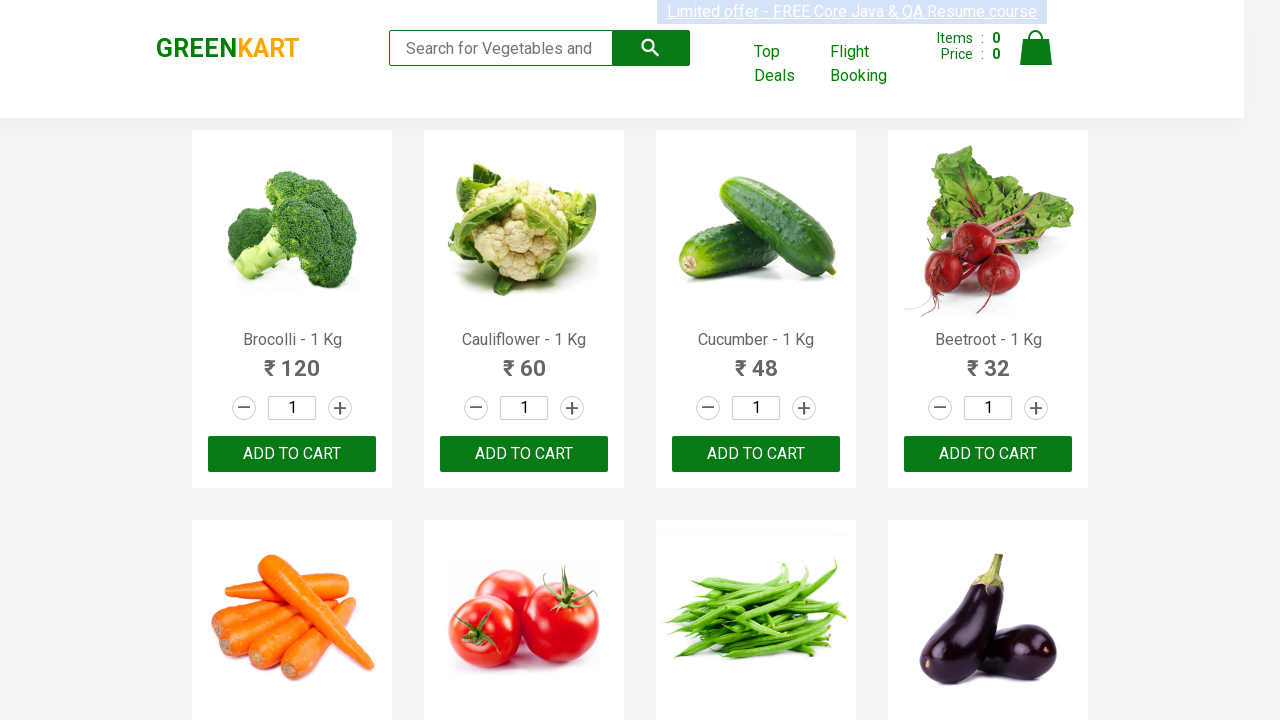

Waited for product names to load
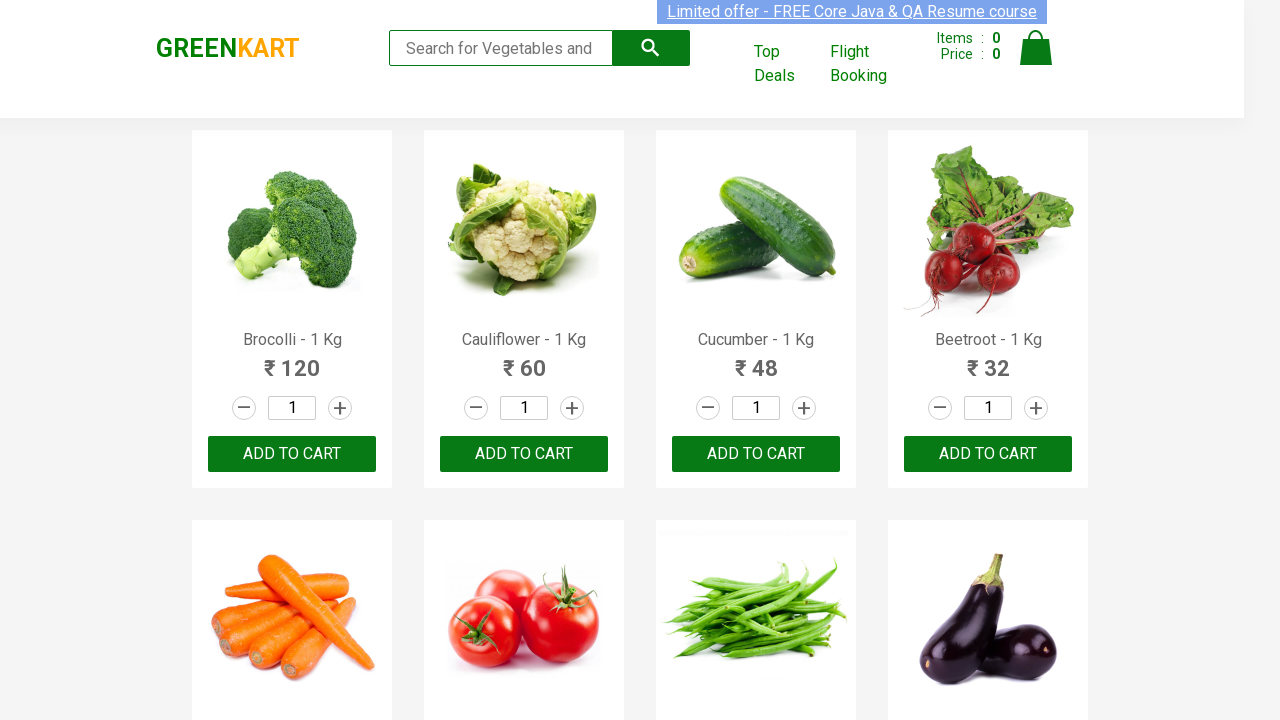

Retrieved all product elements from page
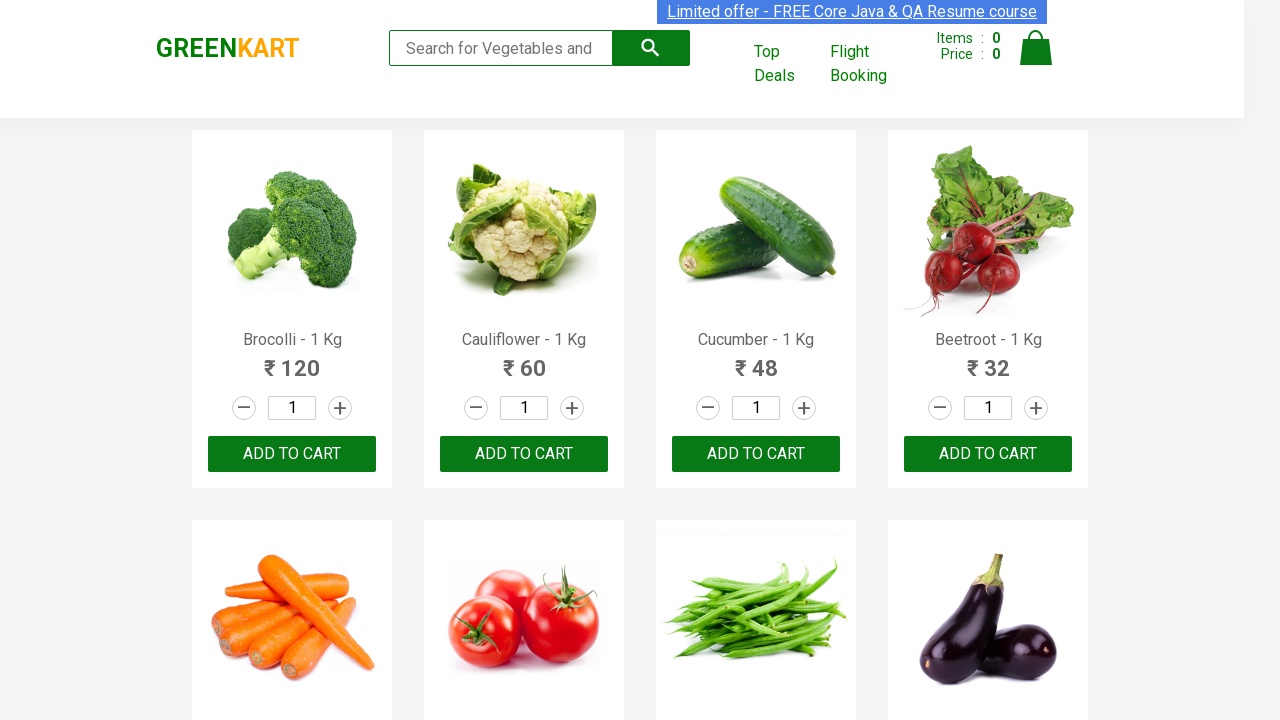

Added 'Brocolli' to cart at (292, 454) on div.product-action button >> nth=0
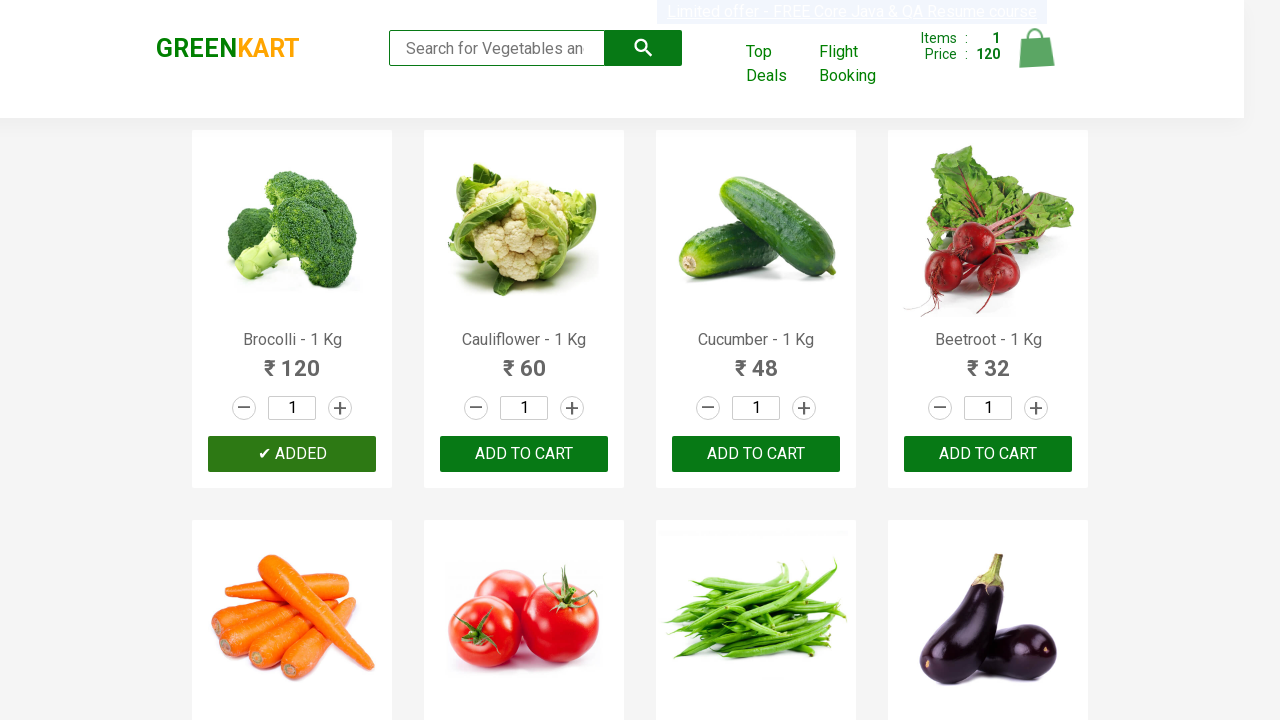

Added 'Cucumber' to cart at (756, 454) on div.product-action button >> nth=2
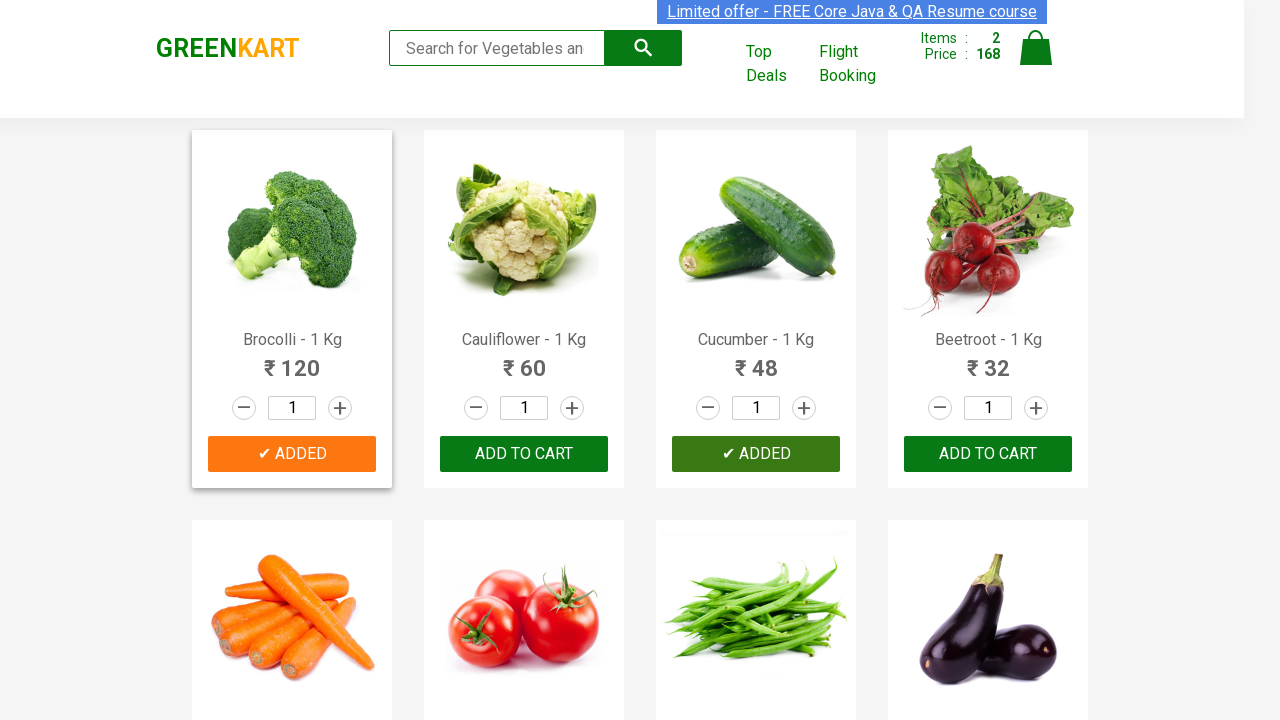

Added 'Beetroot' to cart at (988, 454) on div.product-action button >> nth=3
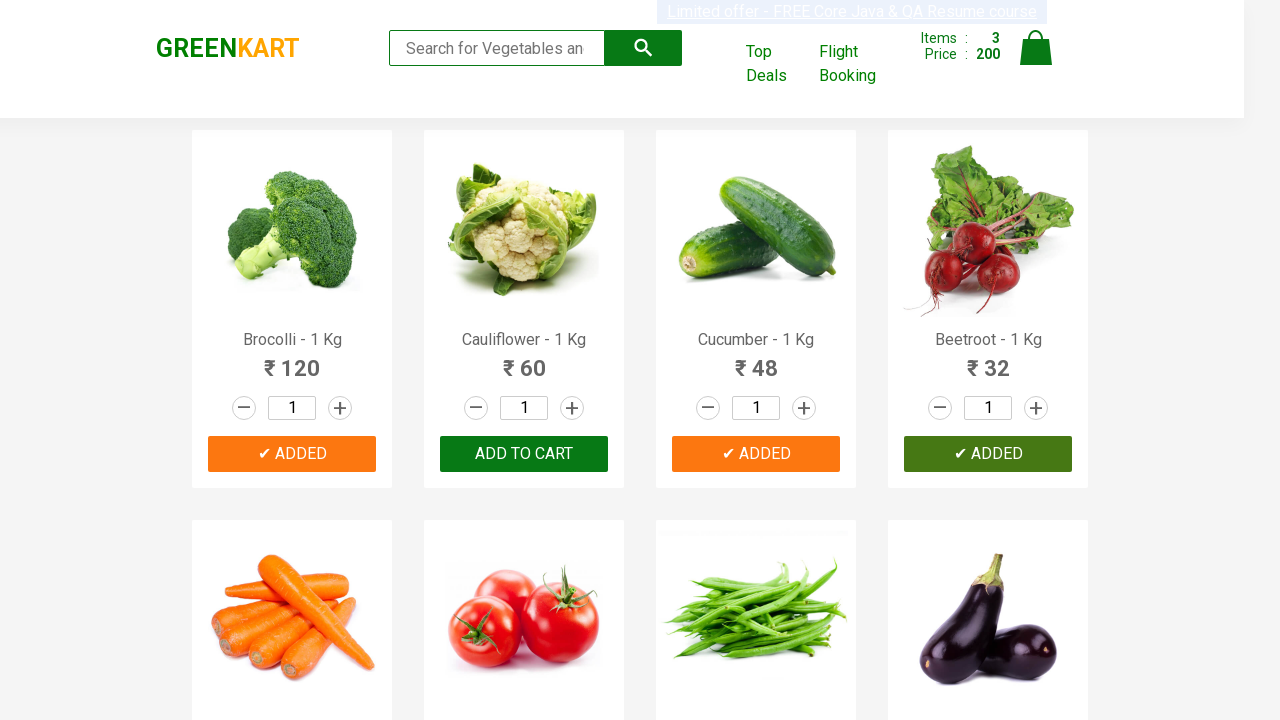

Added 'Carrot' to cart at (292, 360) on div.product-action button >> nth=4
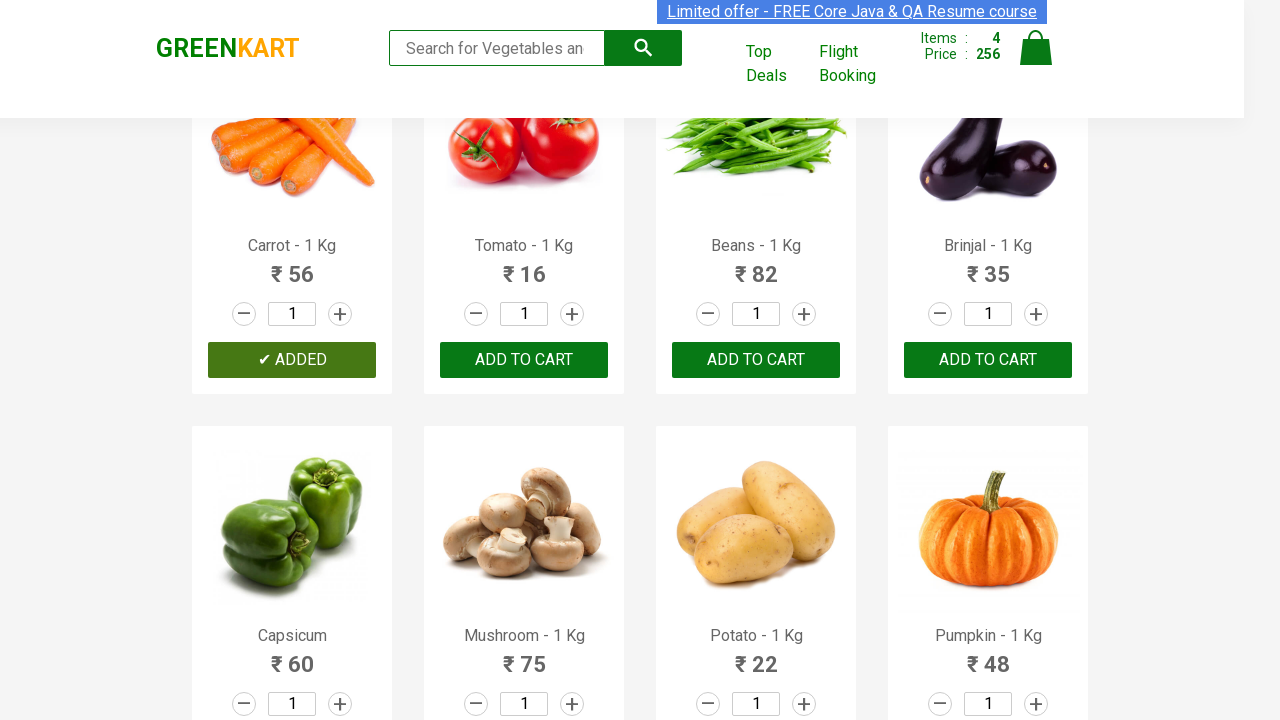

Clicked on cart icon to view shopping cart at (1036, 48) on img[alt='Cart']
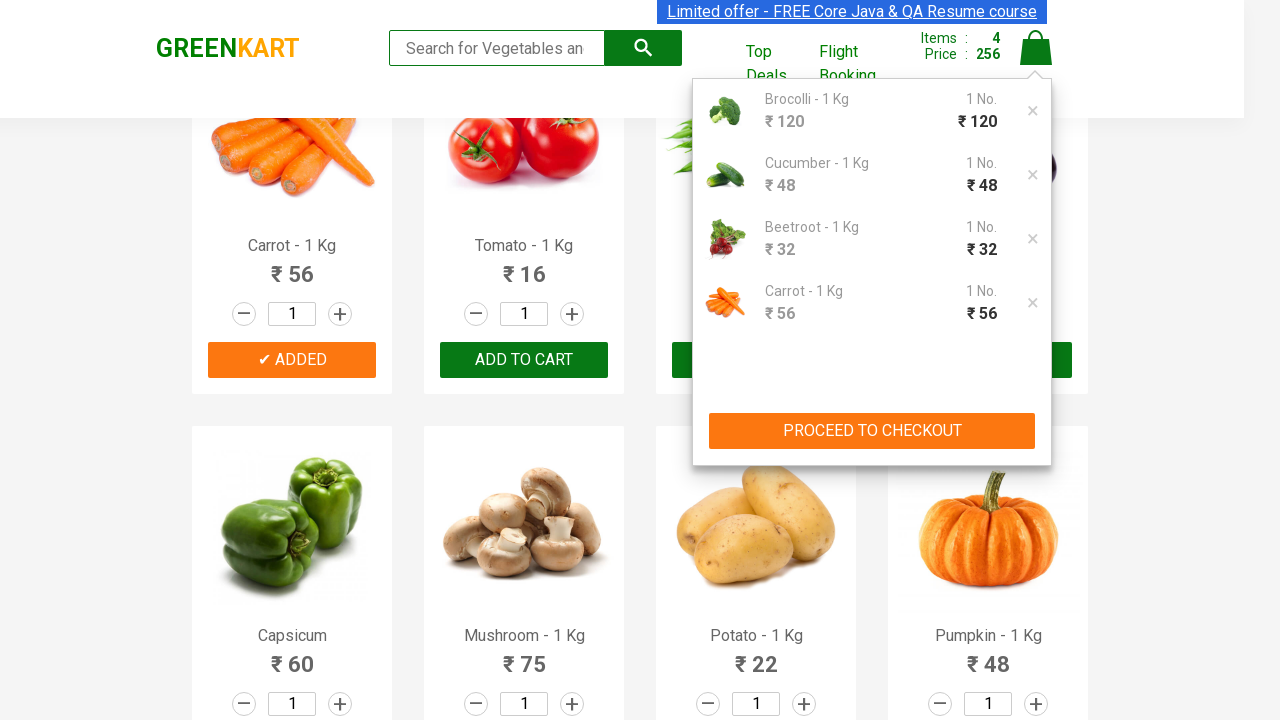

Clicked 'PROCEED TO CHECKOUT' button at (872, 431) on button:has-text('PROCEED TO CHECKOUT')
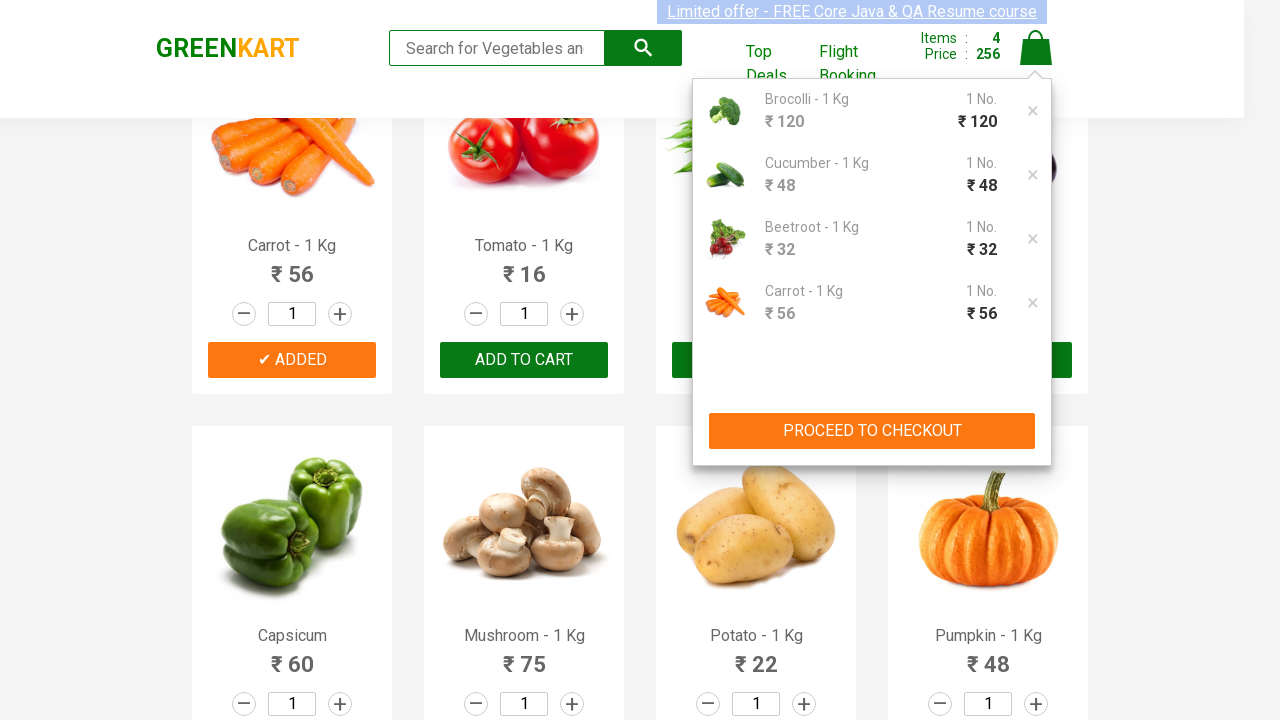

Promo code input field loaded
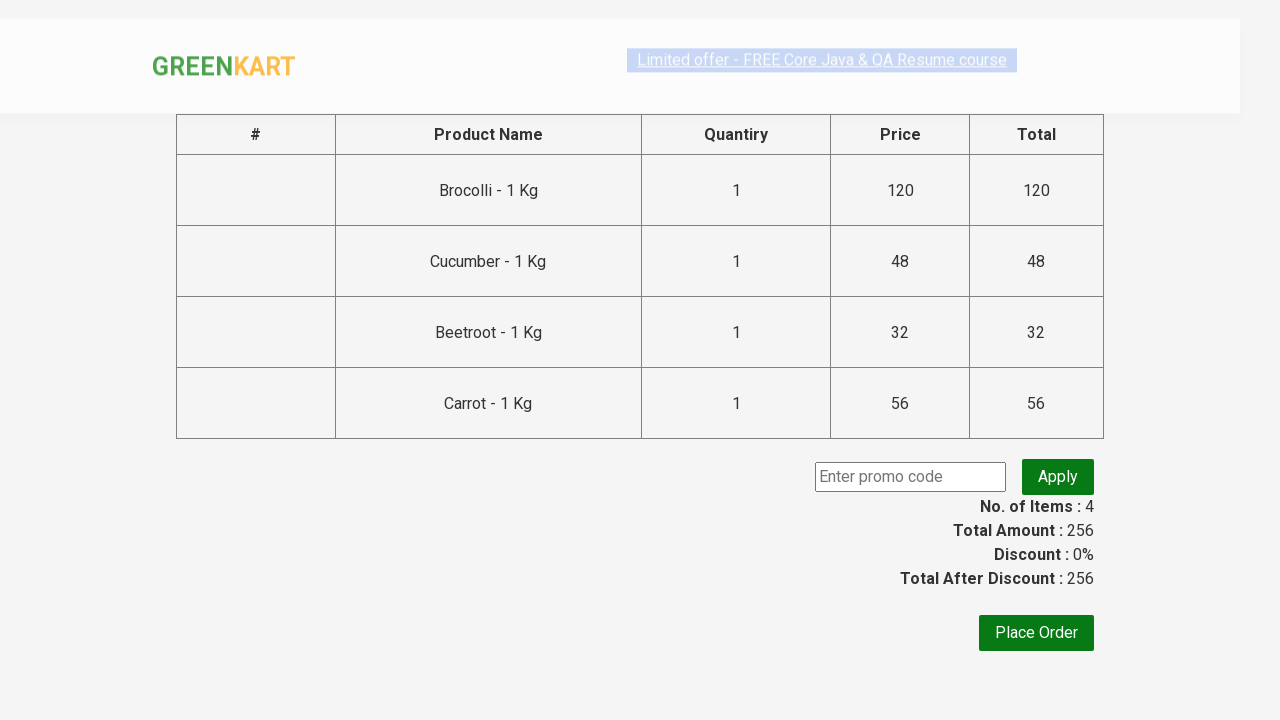

Entered promo code 'rahulshettyacademy' on input.promoCode
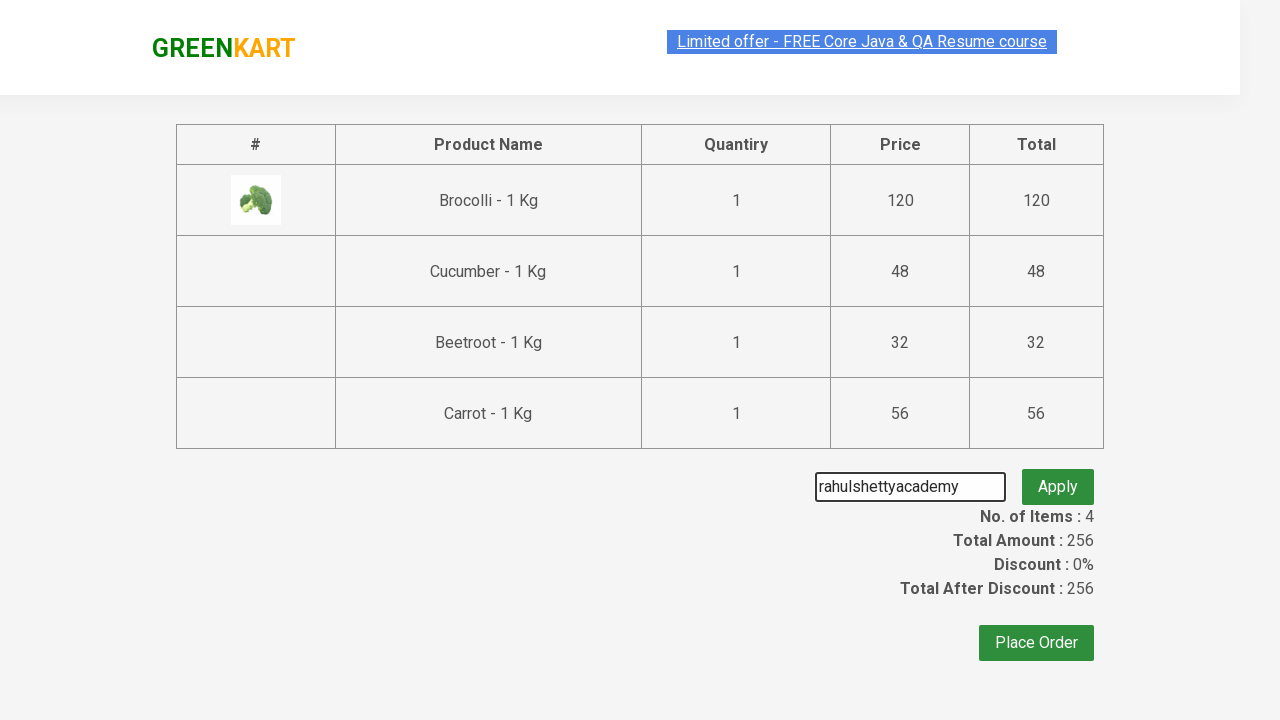

Clicked button to apply promo code at (1058, 477) on button.promoBtn
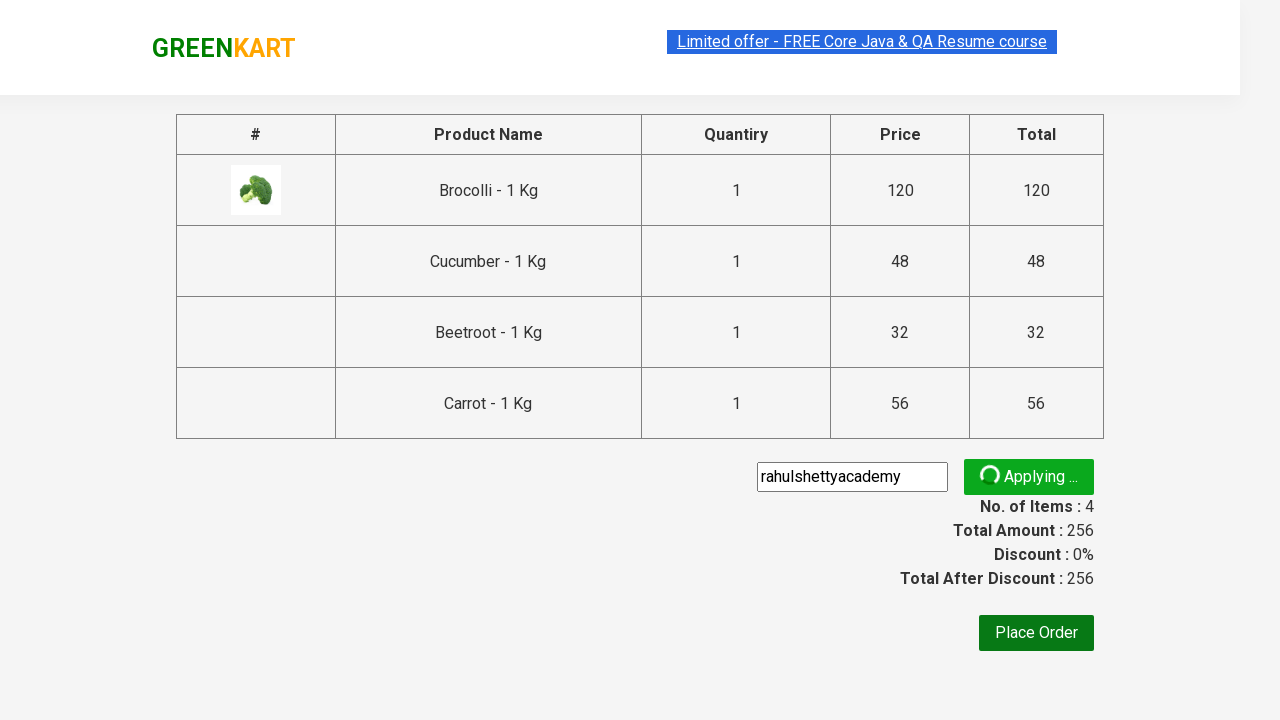

Promo code confirmation message appeared
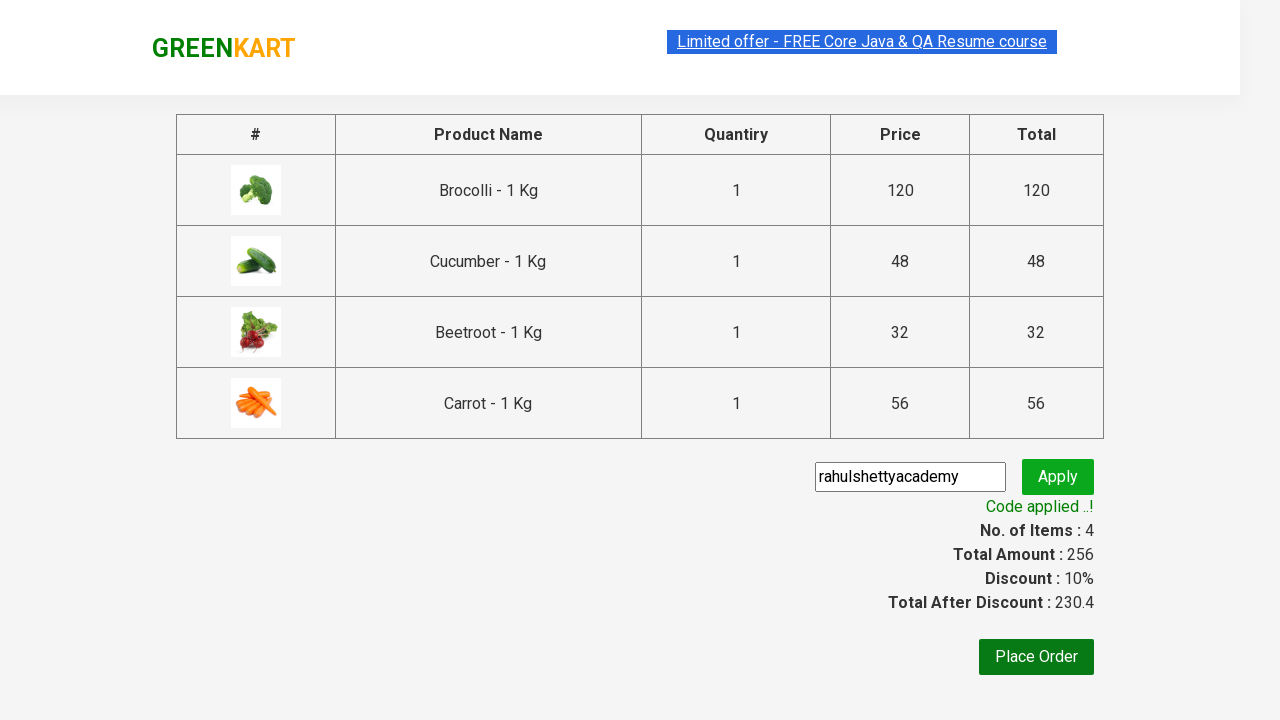

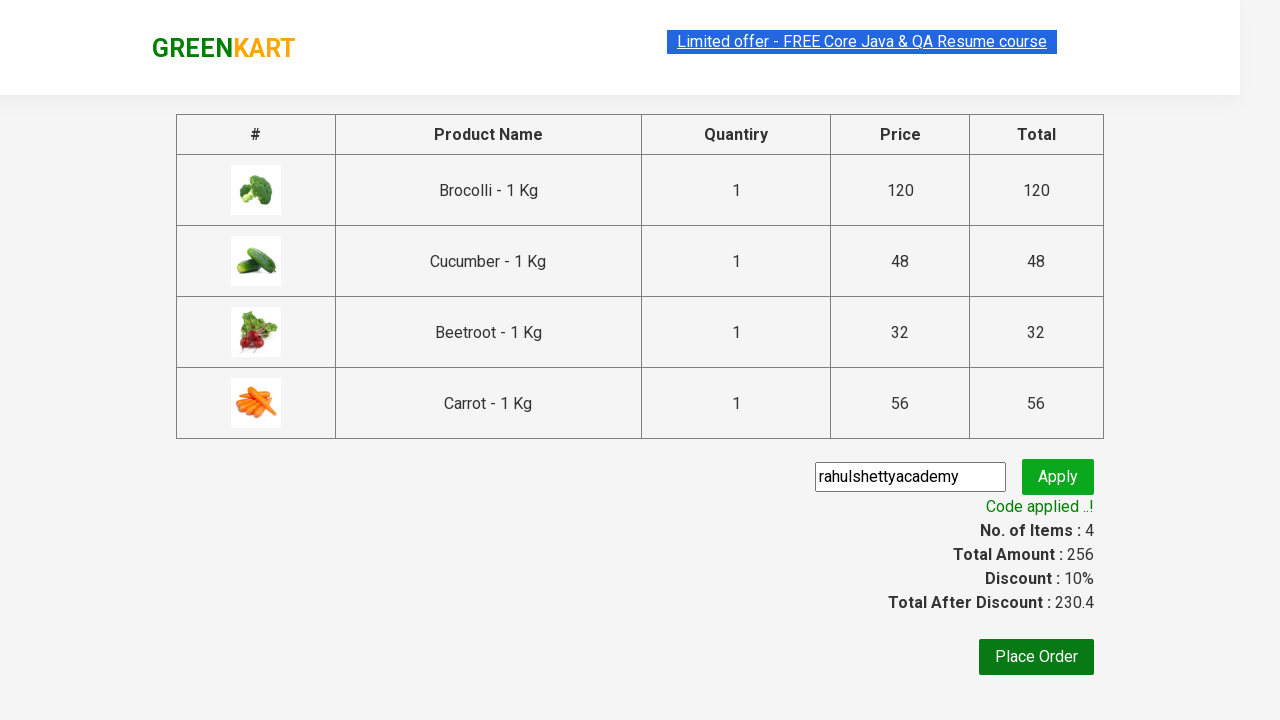